Tests adding a new todo item to a sample todo application by entering text in the input field and pressing Enter, then verifying the todo was added.

Starting URL: https://lambdatest.github.io/sample-todo-app

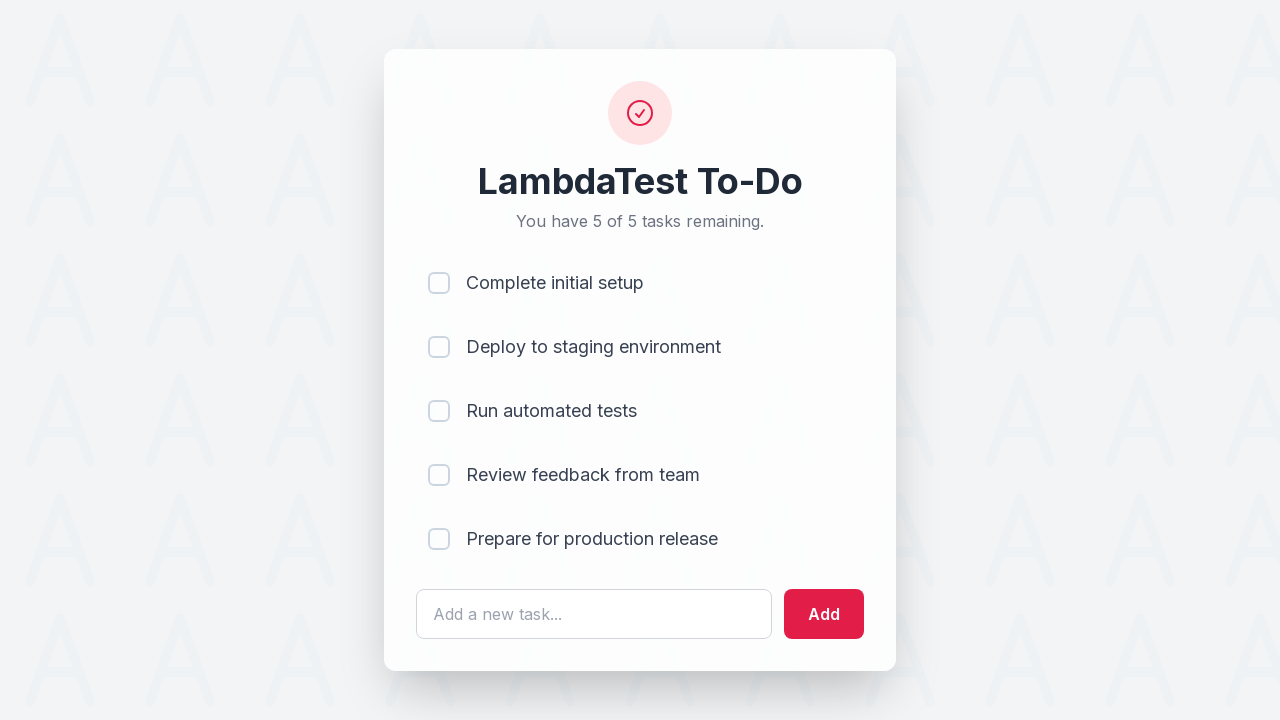

Navigated to todo application
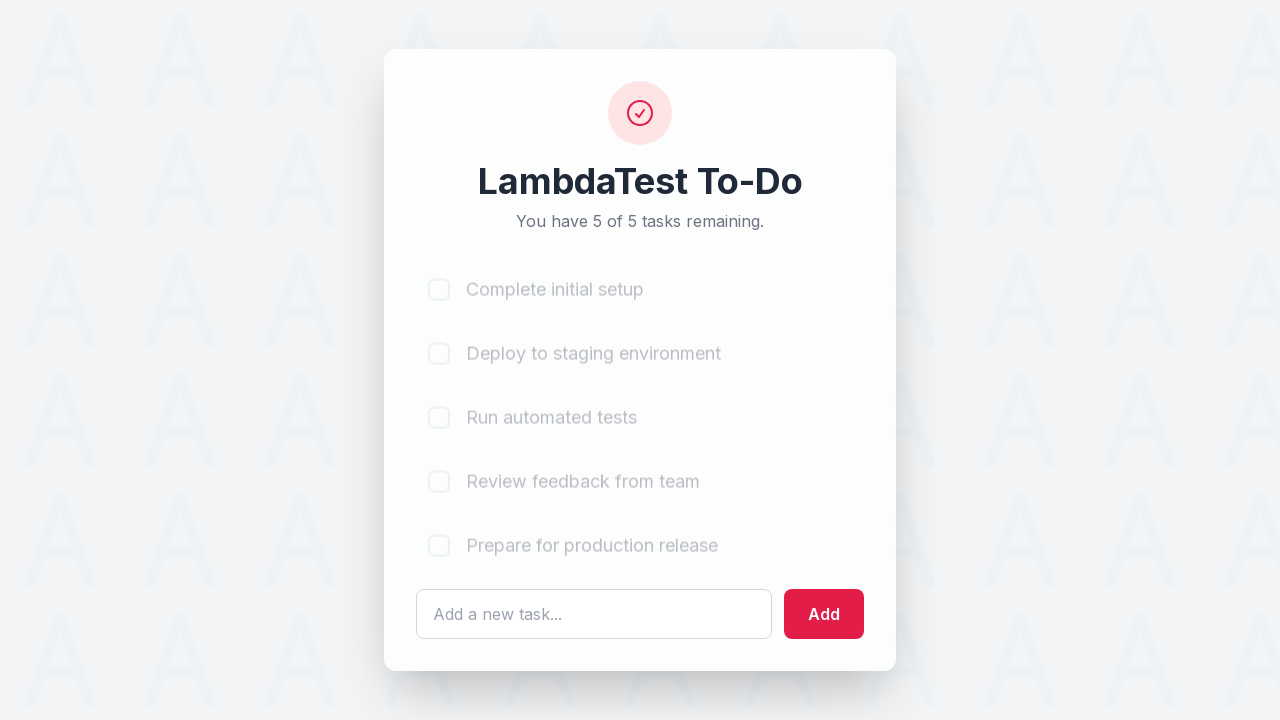

Filled todo input field with 'Learn Playwright' on #sampletodotext
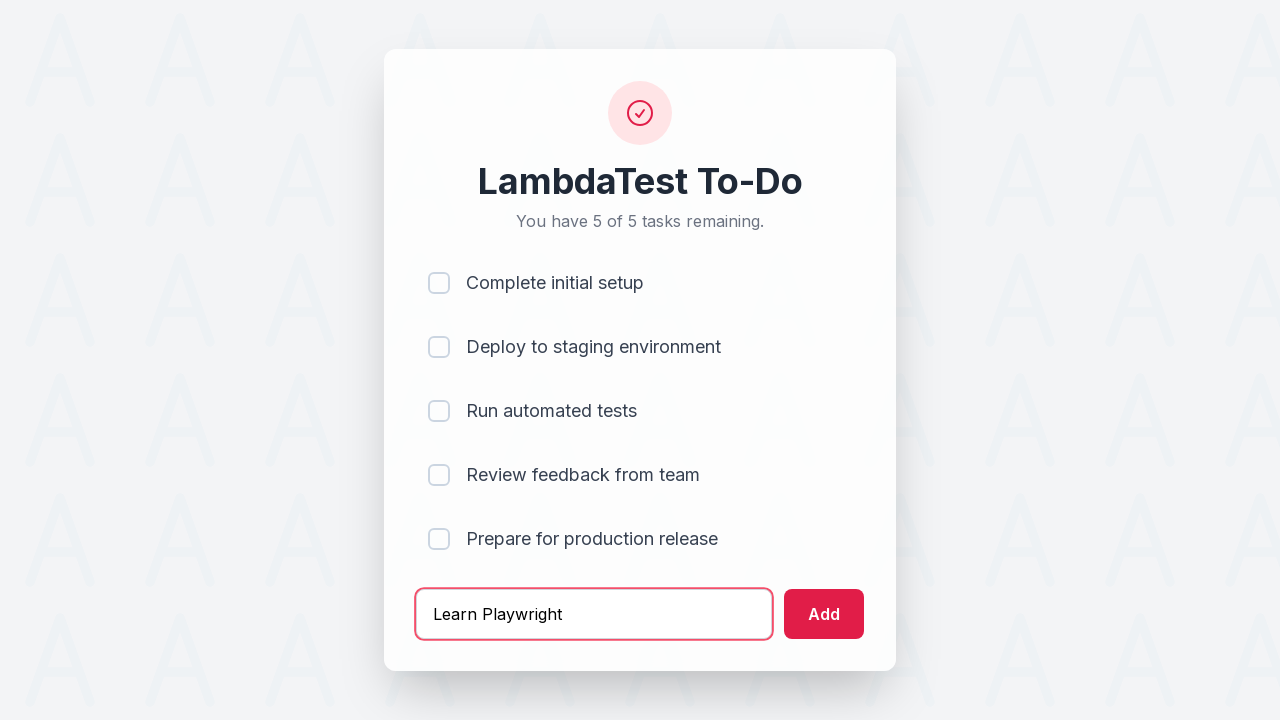

Pressed Enter to submit the todo item on #sampletodotext
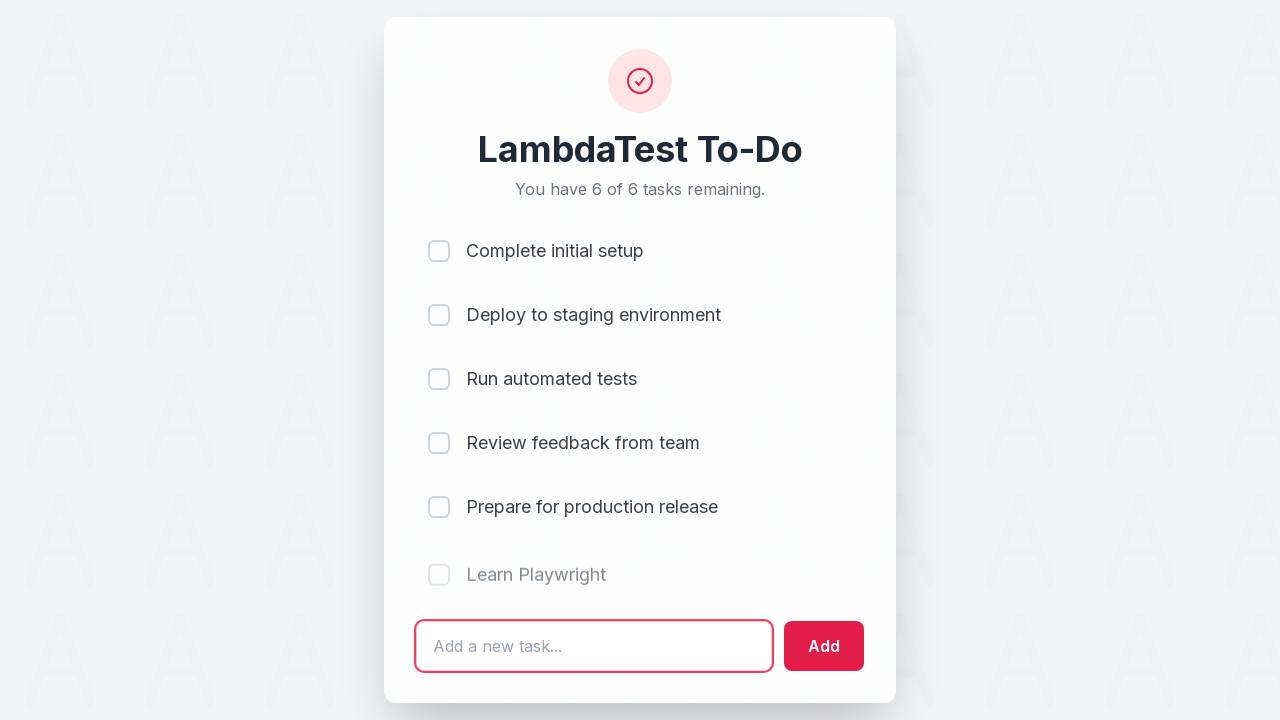

New todo item appeared in the list
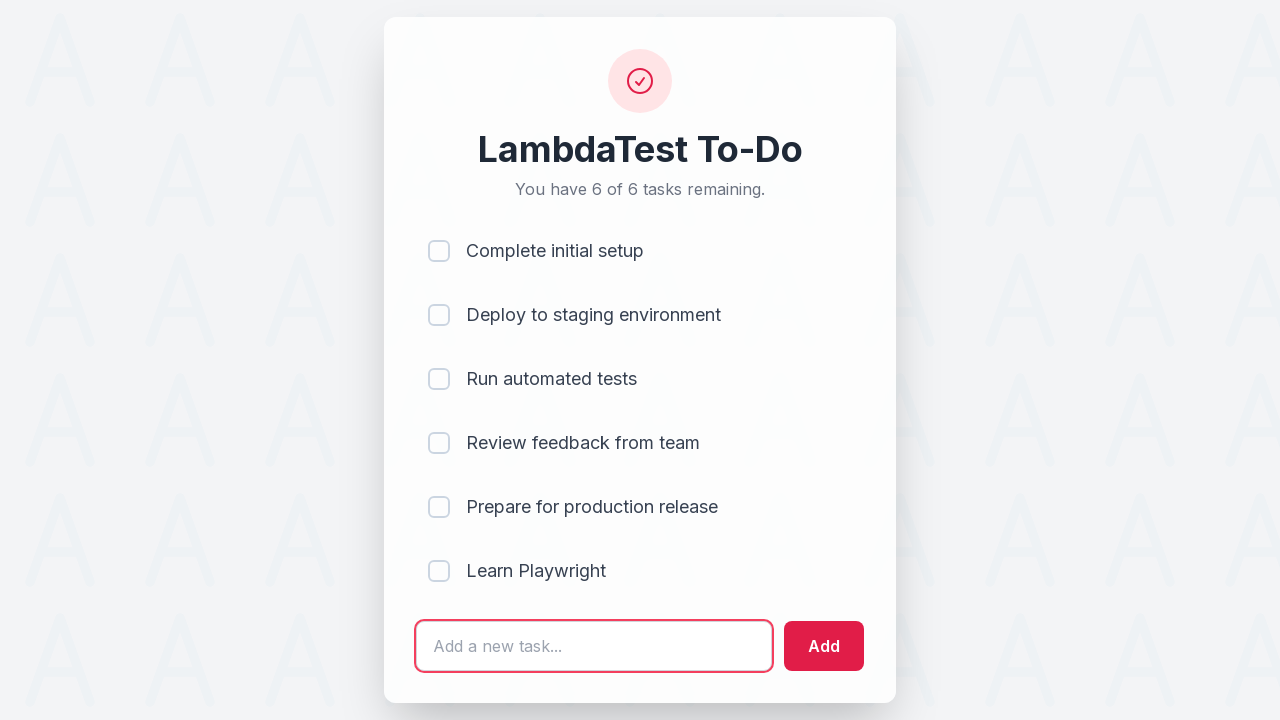

Verified that the todo item 'Learn Playwright' was successfully added
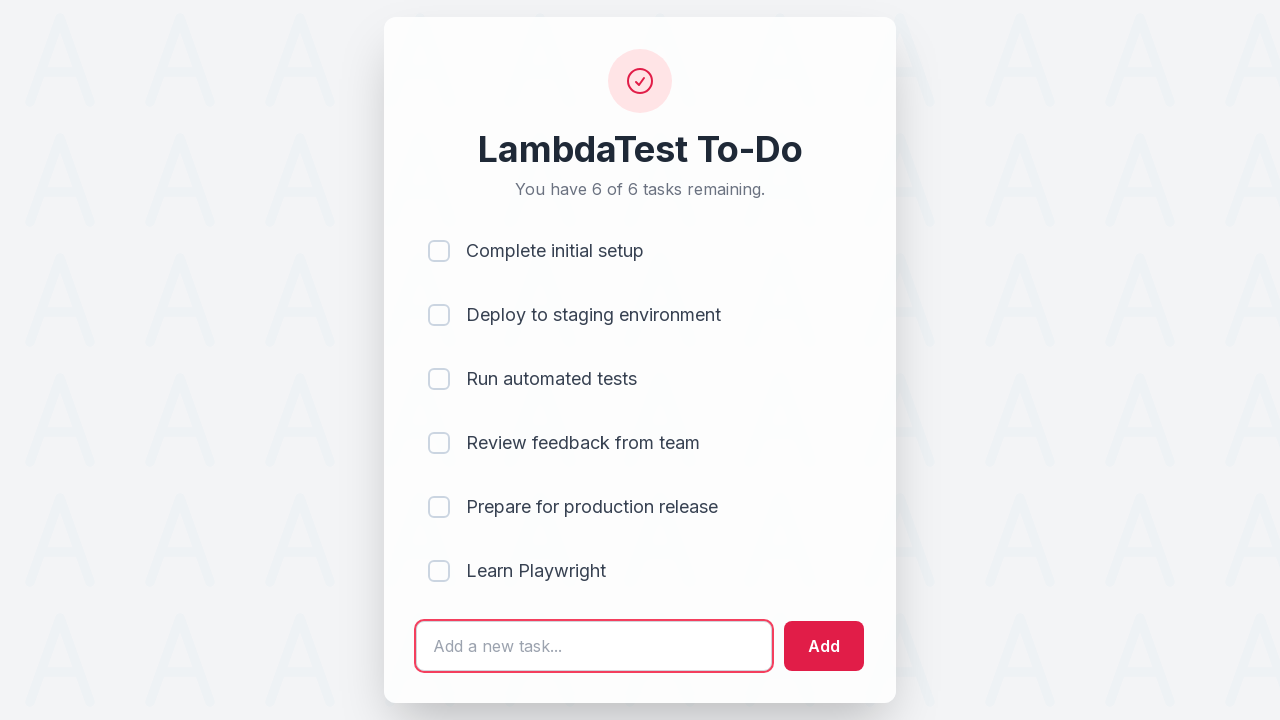

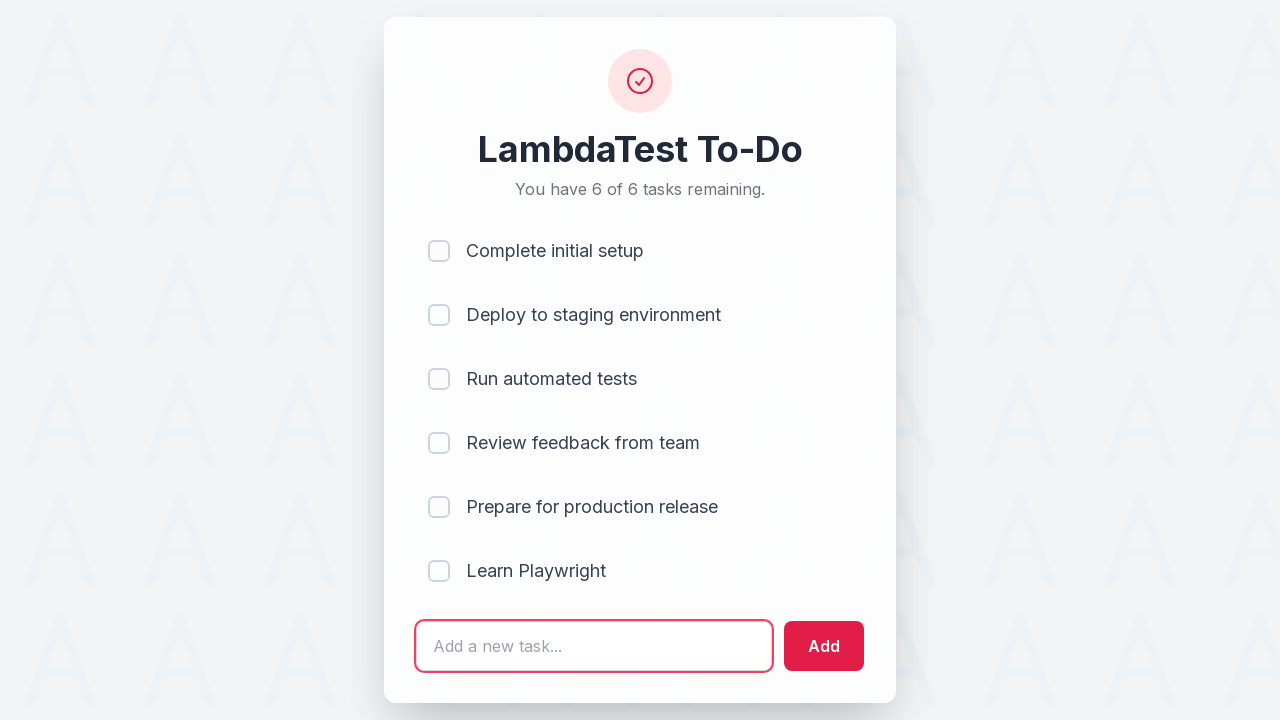